Tests filling out the feedback form, submitting it, then clicking No to return and verify the form fields retain their values

Starting URL: https://acctabootcamp.github.io/site/tasks/provide_feedback

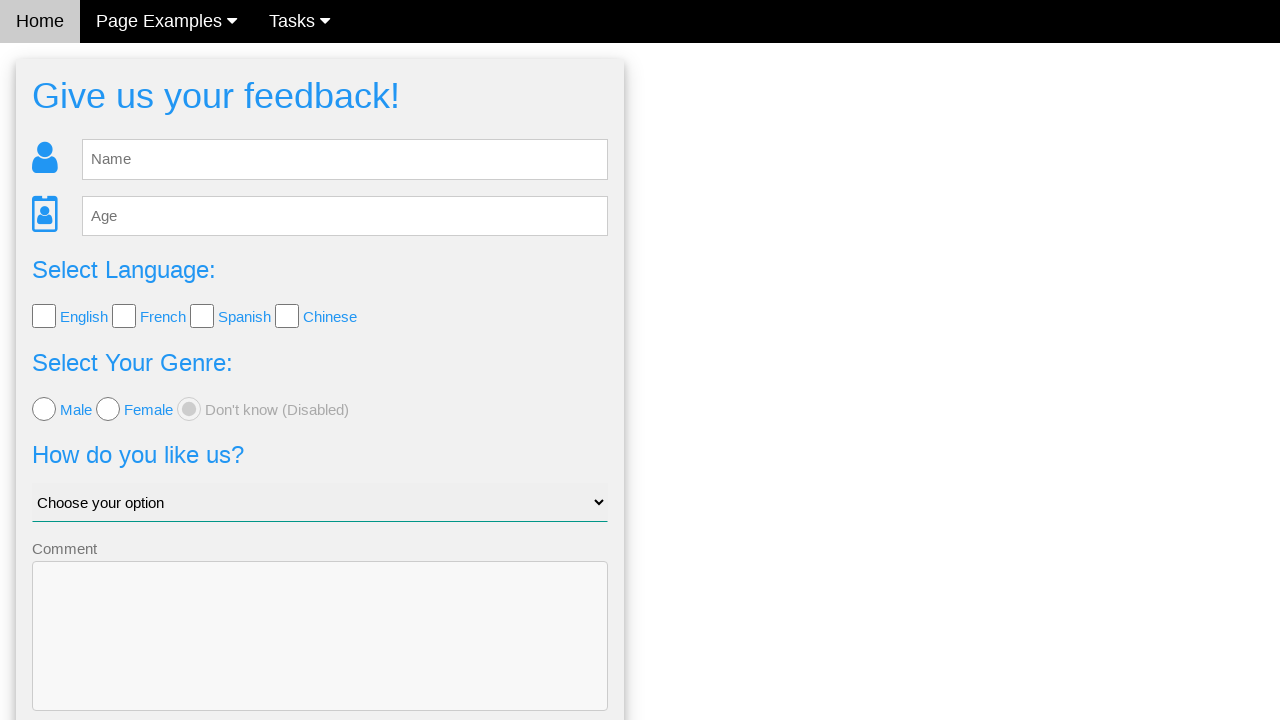

Feedback form loaded
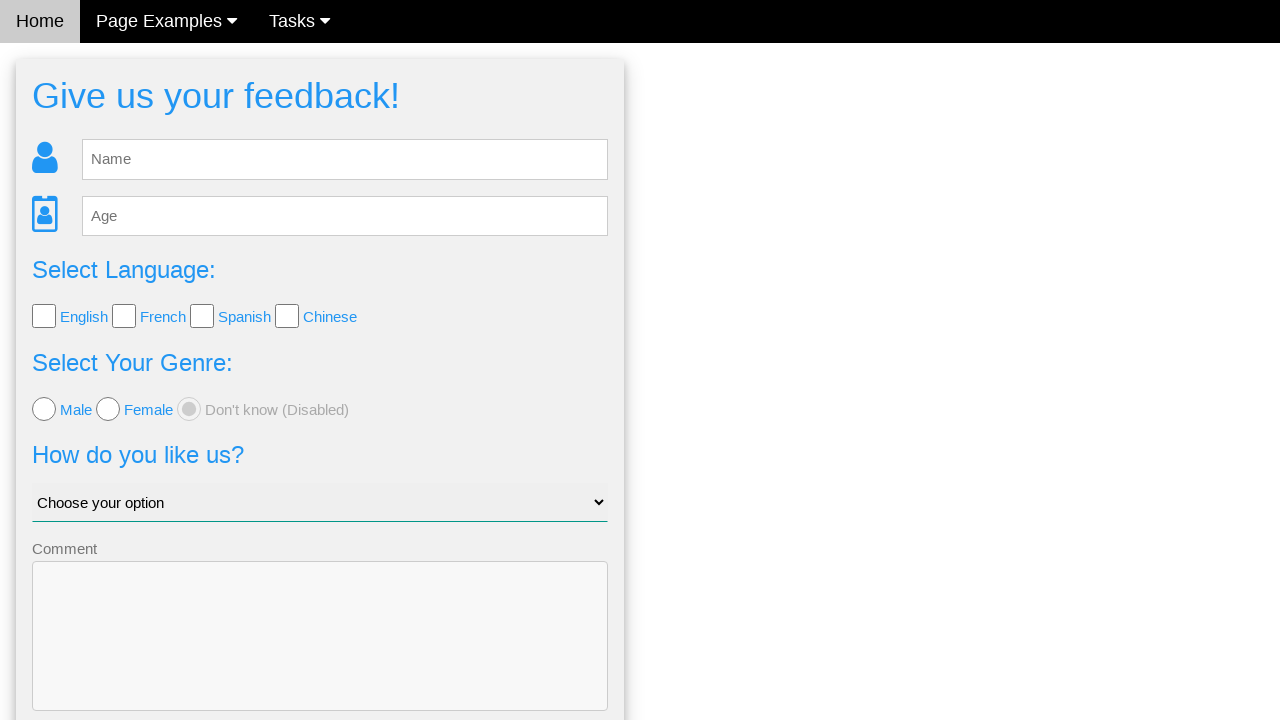

Filled name field with 'Michael Brown' on input[name='name']
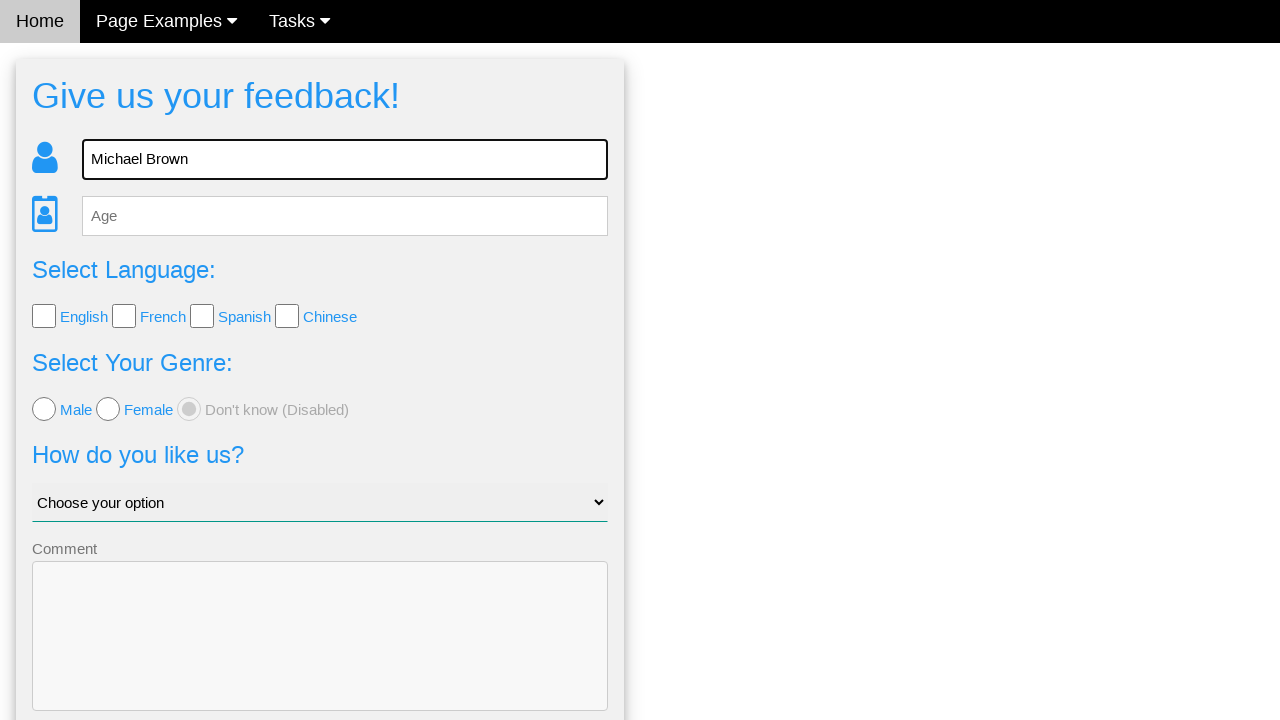

Filled age field with '35' on input[name='age']
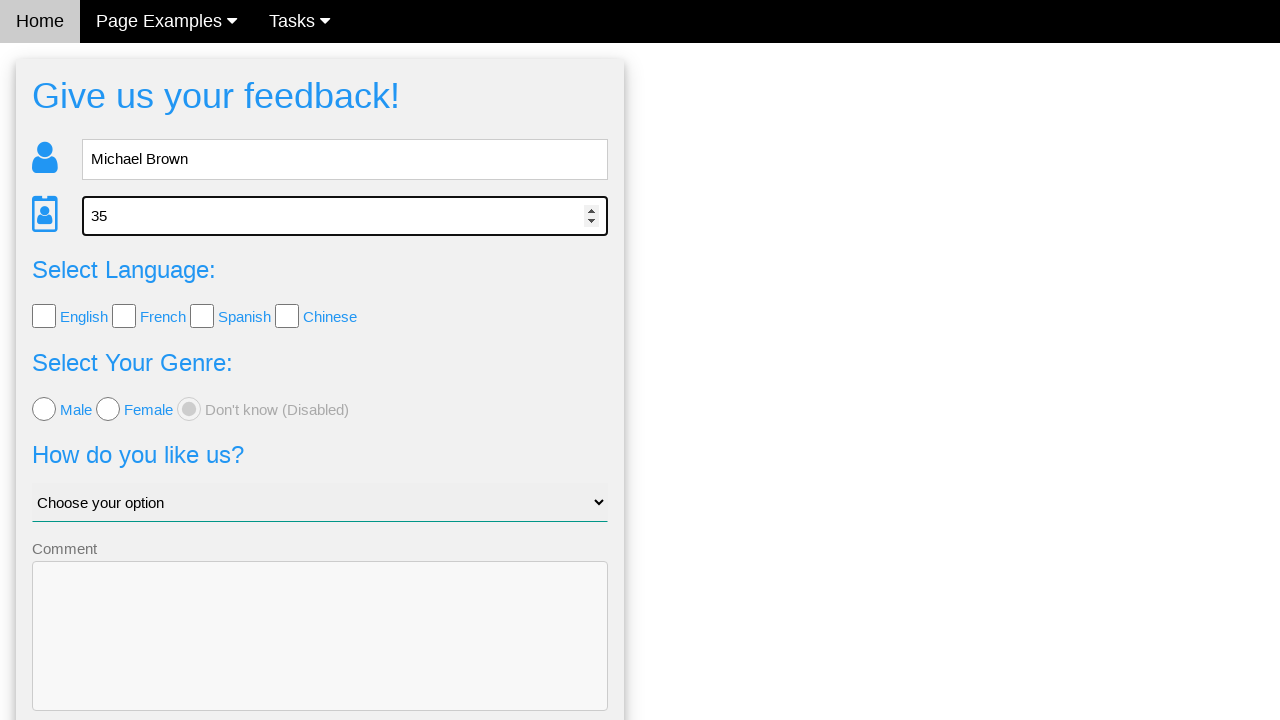

Selected Spanish language option at (202, 316) on input[value='Spanish']
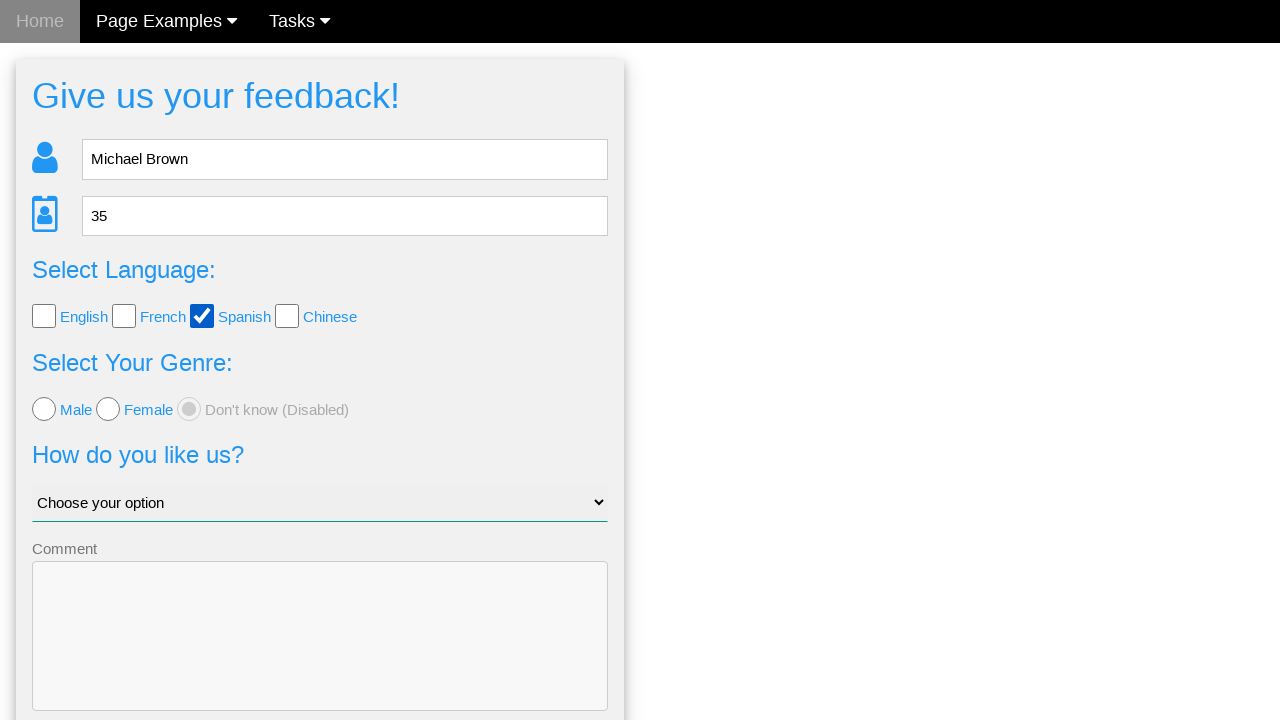

Selected female gender radio button at (108, 409) on input[value='female']
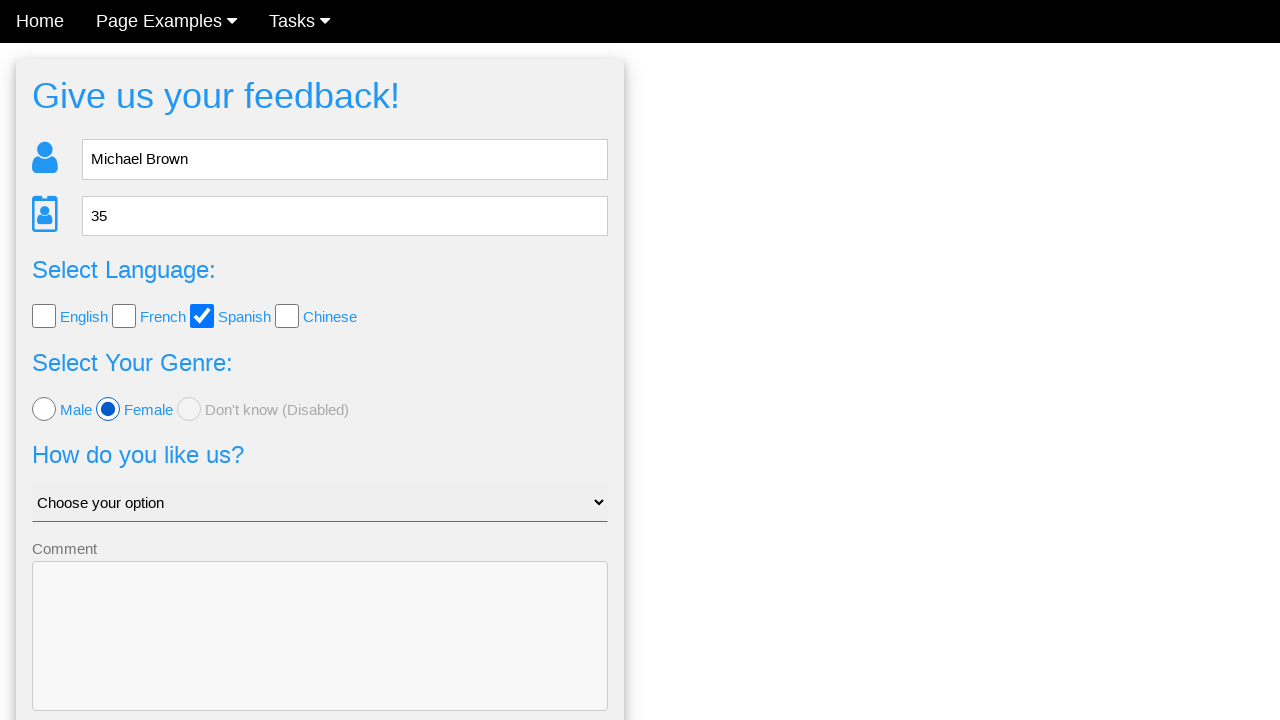

Selected 'Bad' from dropdown on select
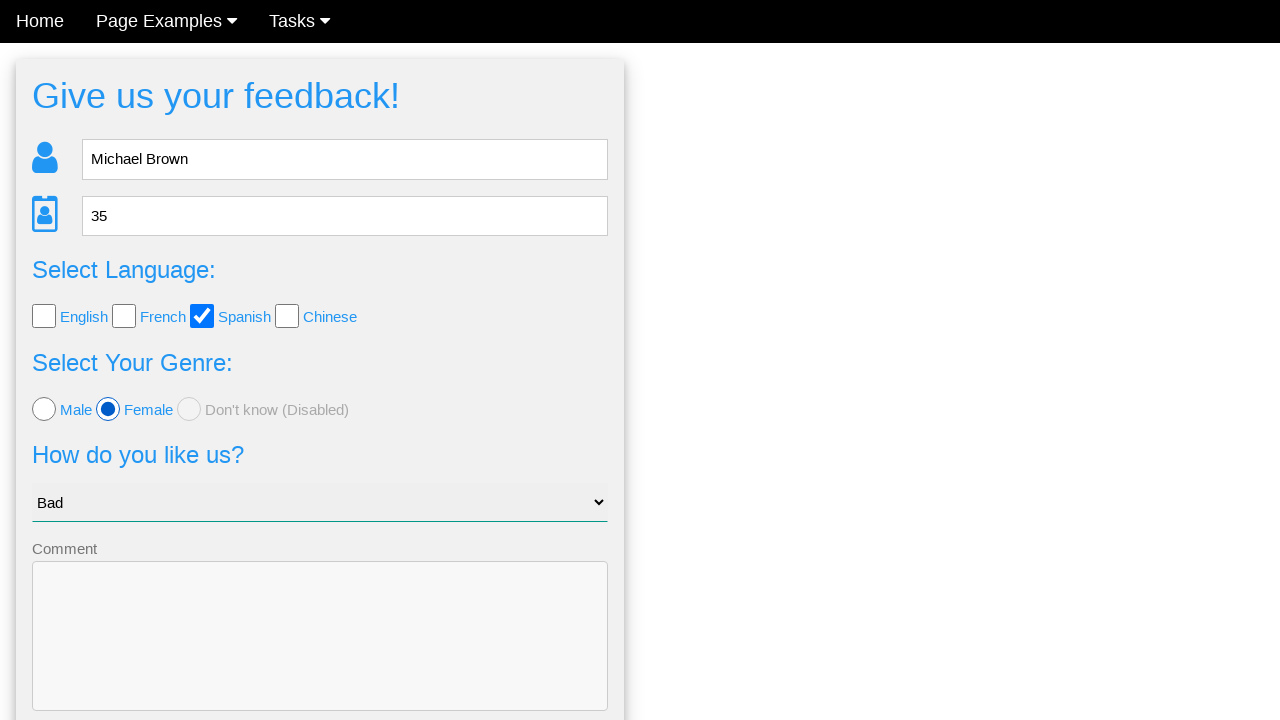

Filled comment textarea with 'Testing the No button functionality.' on textarea
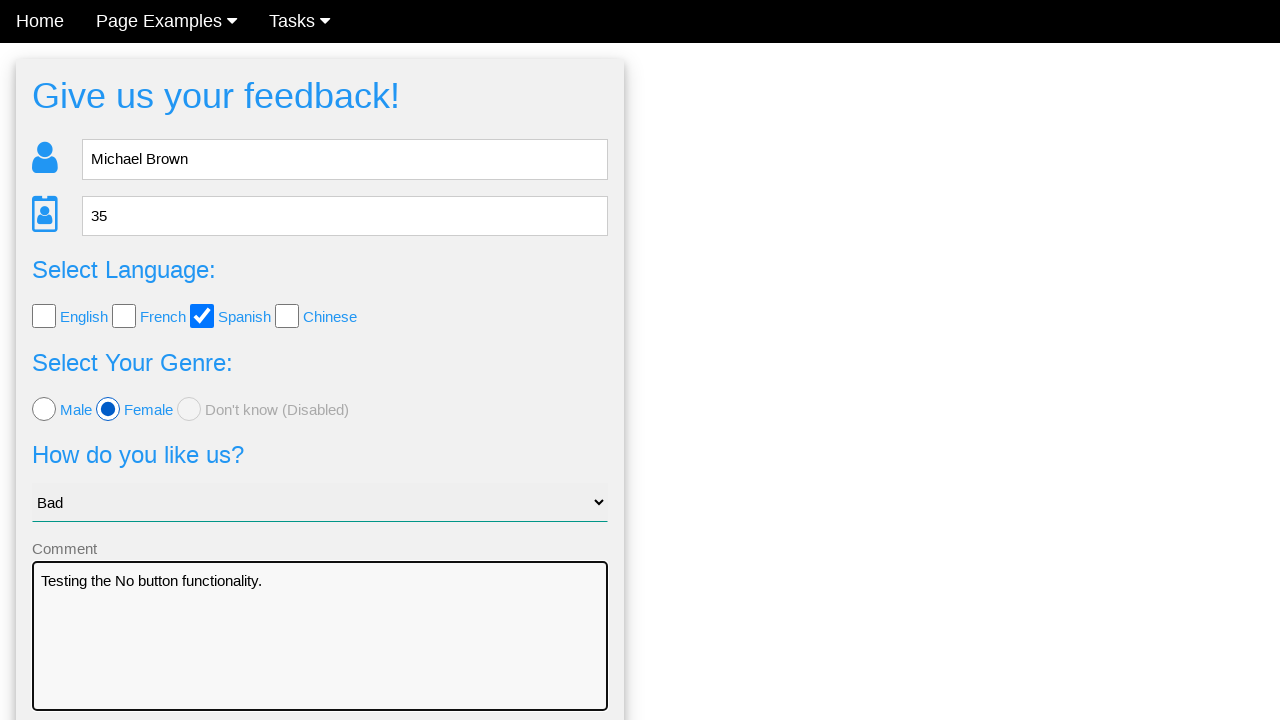

Clicked Send button to submit feedback form at (320, 656) on button:has-text('Send')
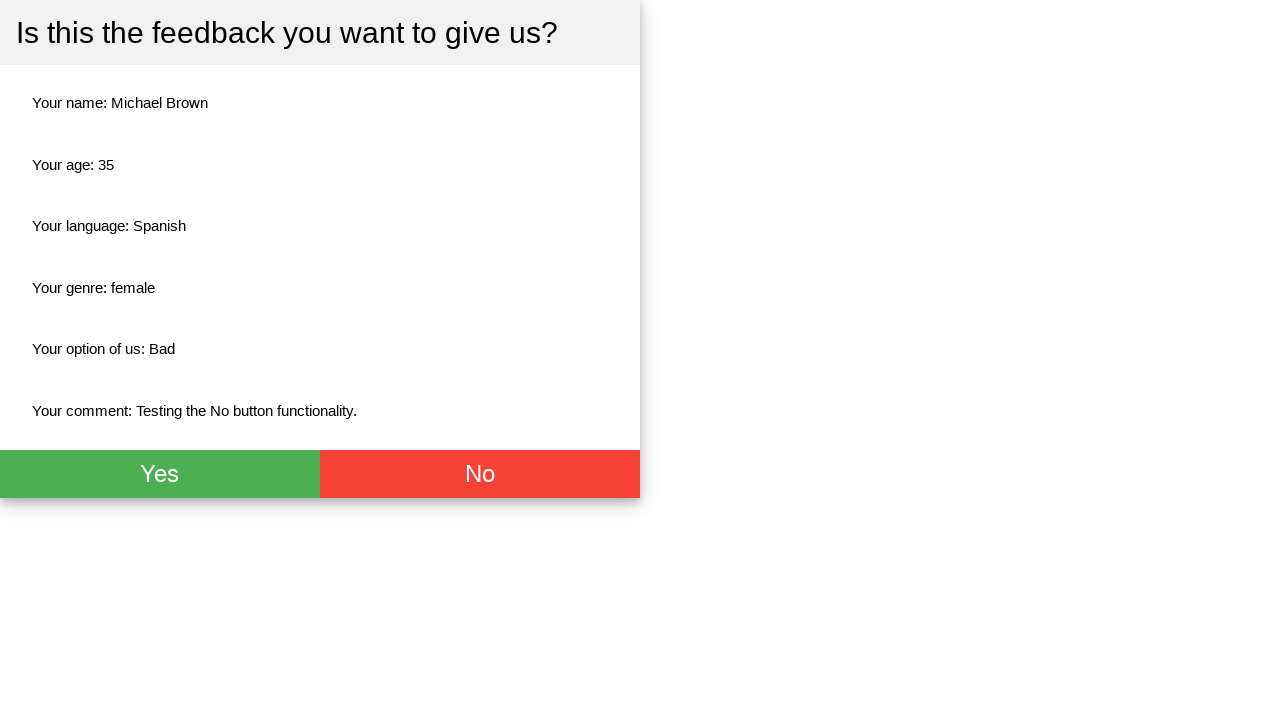

Confirmation page loaded
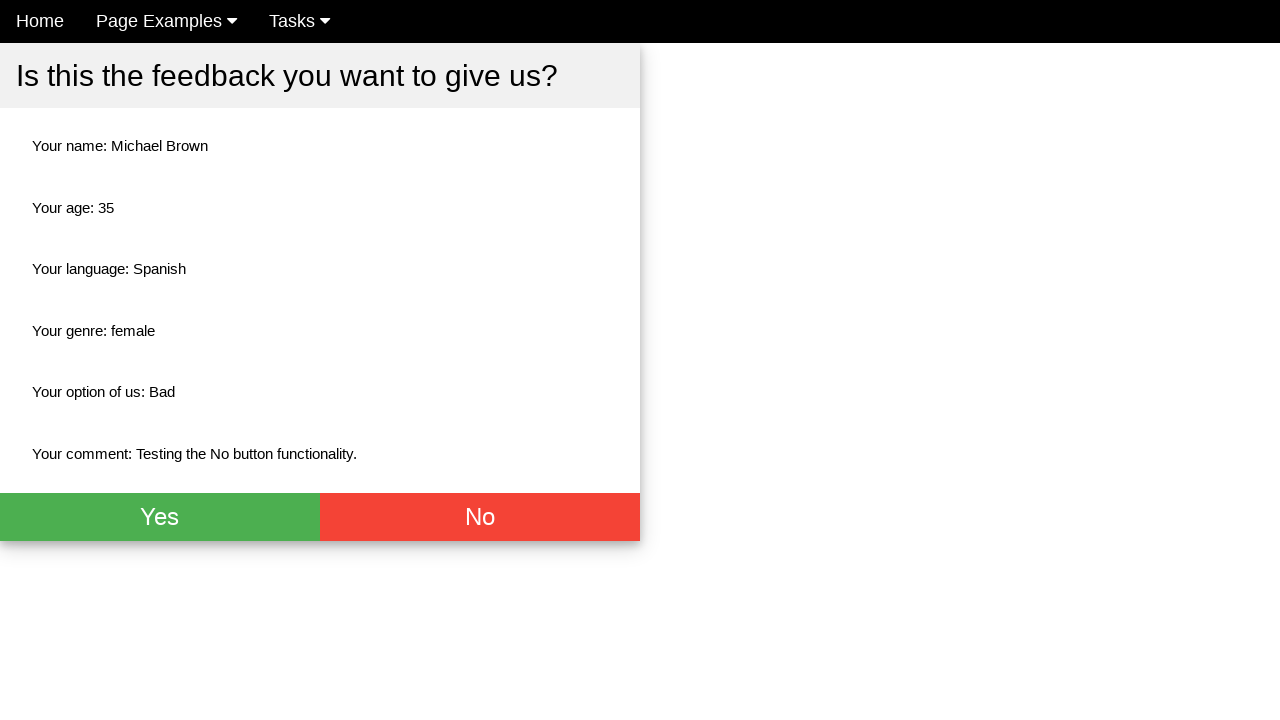

Clicked No button to return to form at (480, 517) on button:has-text('No')
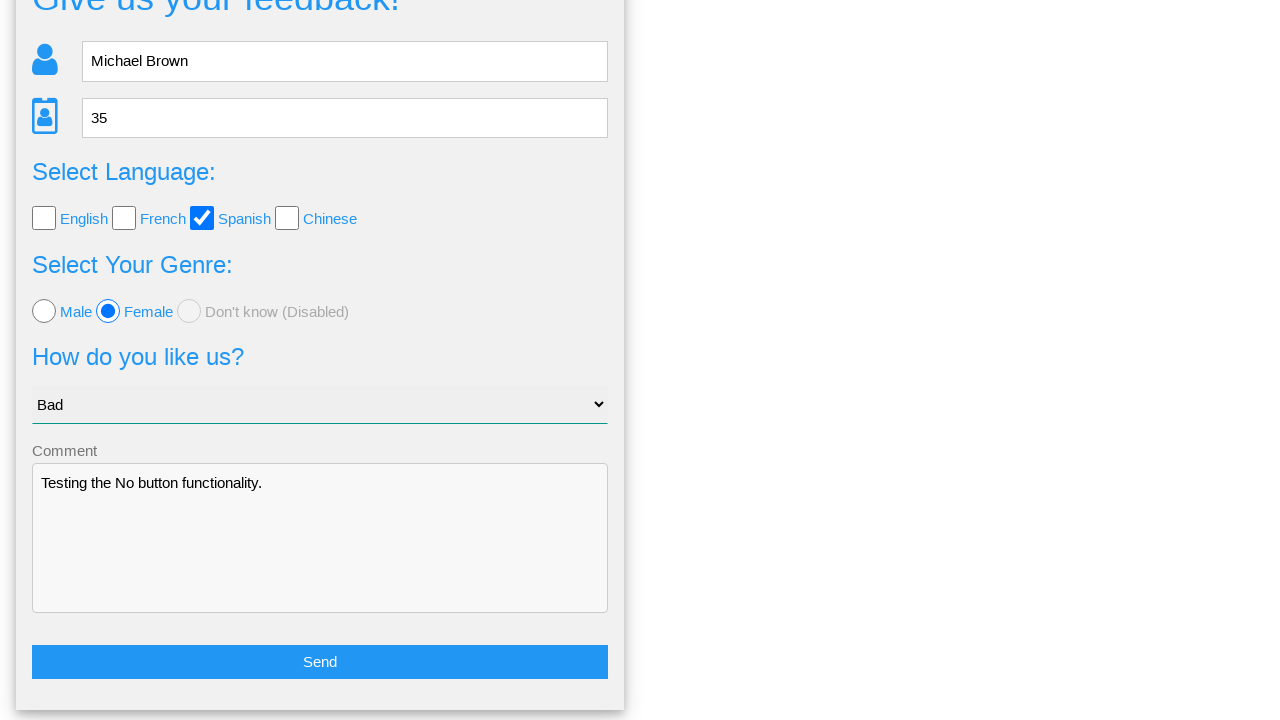

Form page reloaded after clicking No
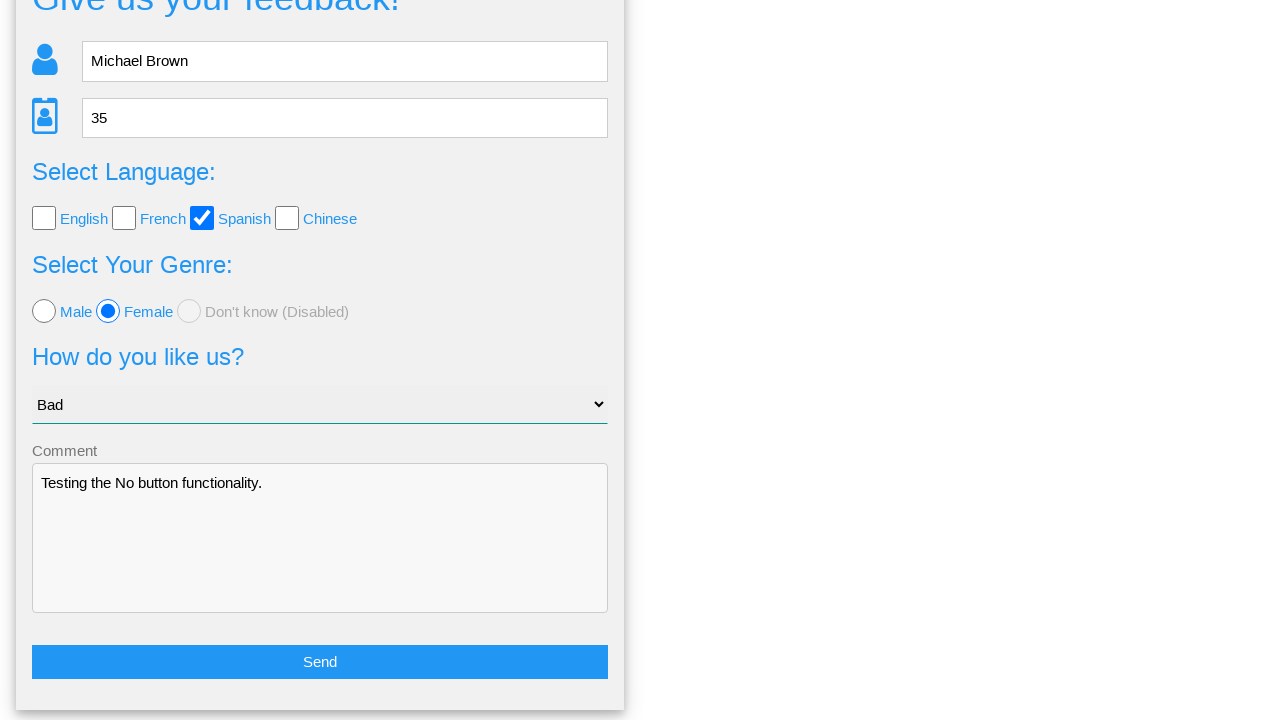

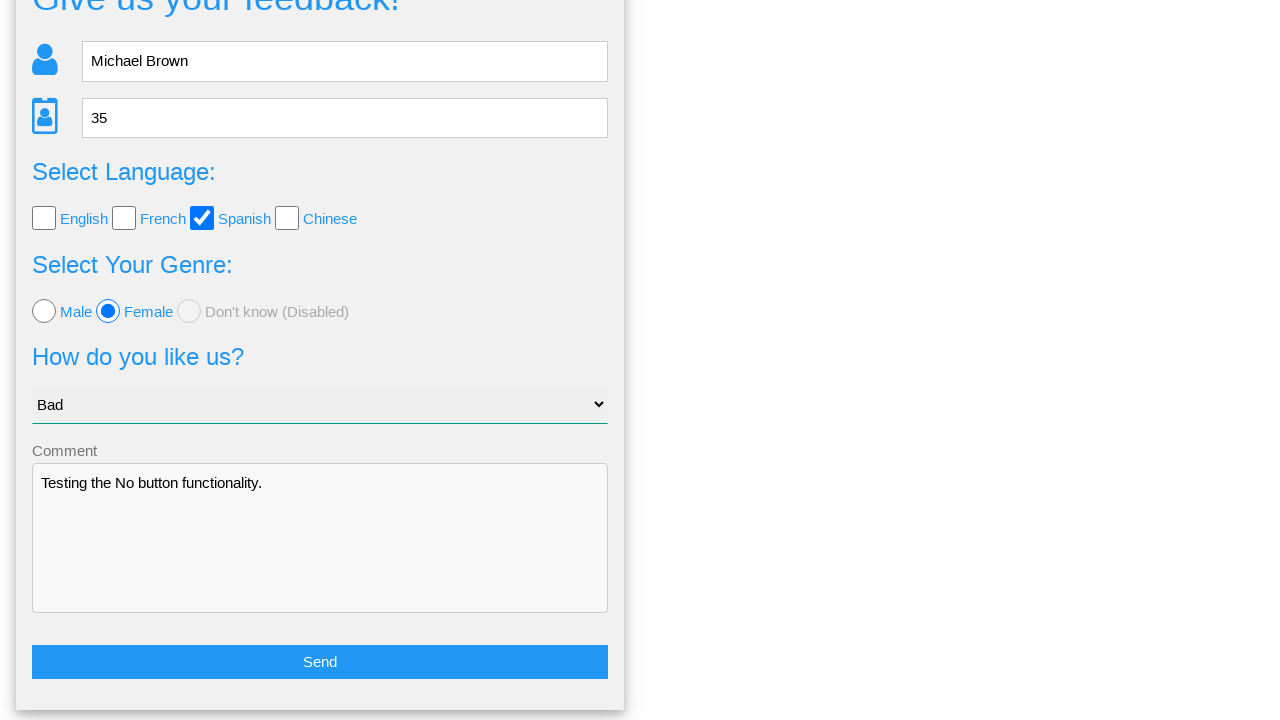